Calculates the sum of two numbers displayed on the page and selects the result from a dropdown menu

Starting URL: http://suninjuly.github.io/selects1.html

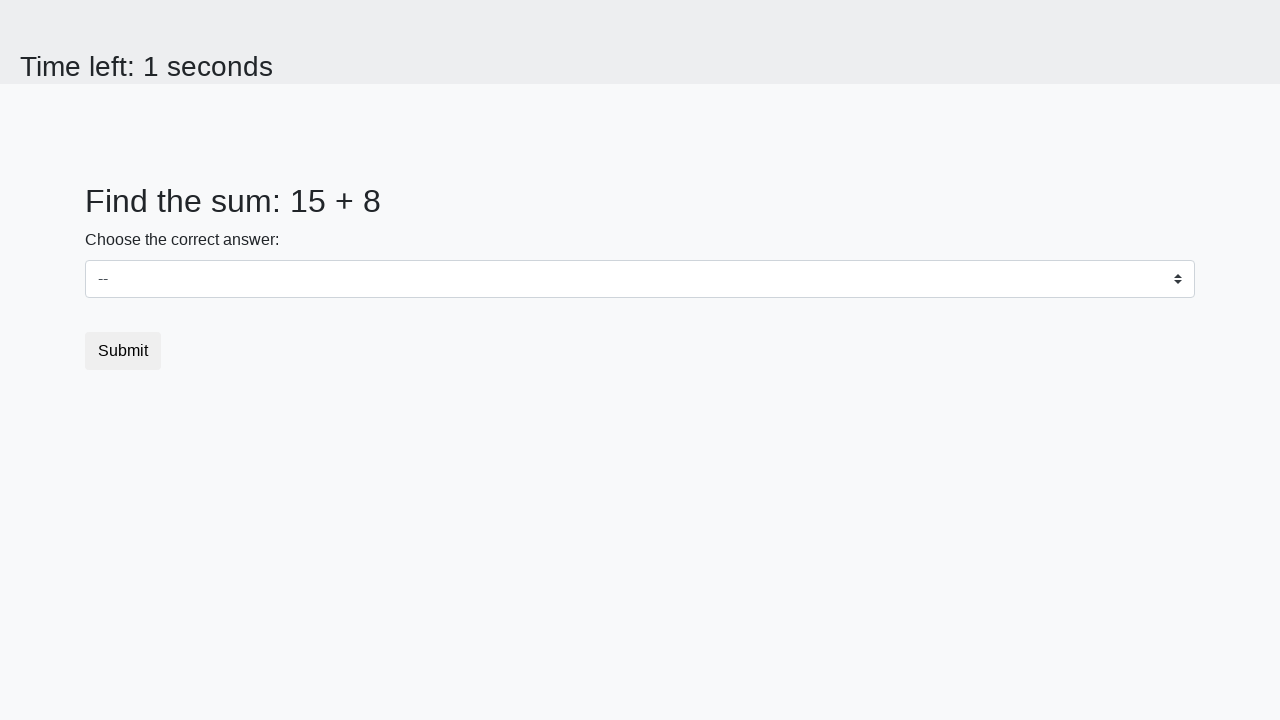

Retrieved first number from page
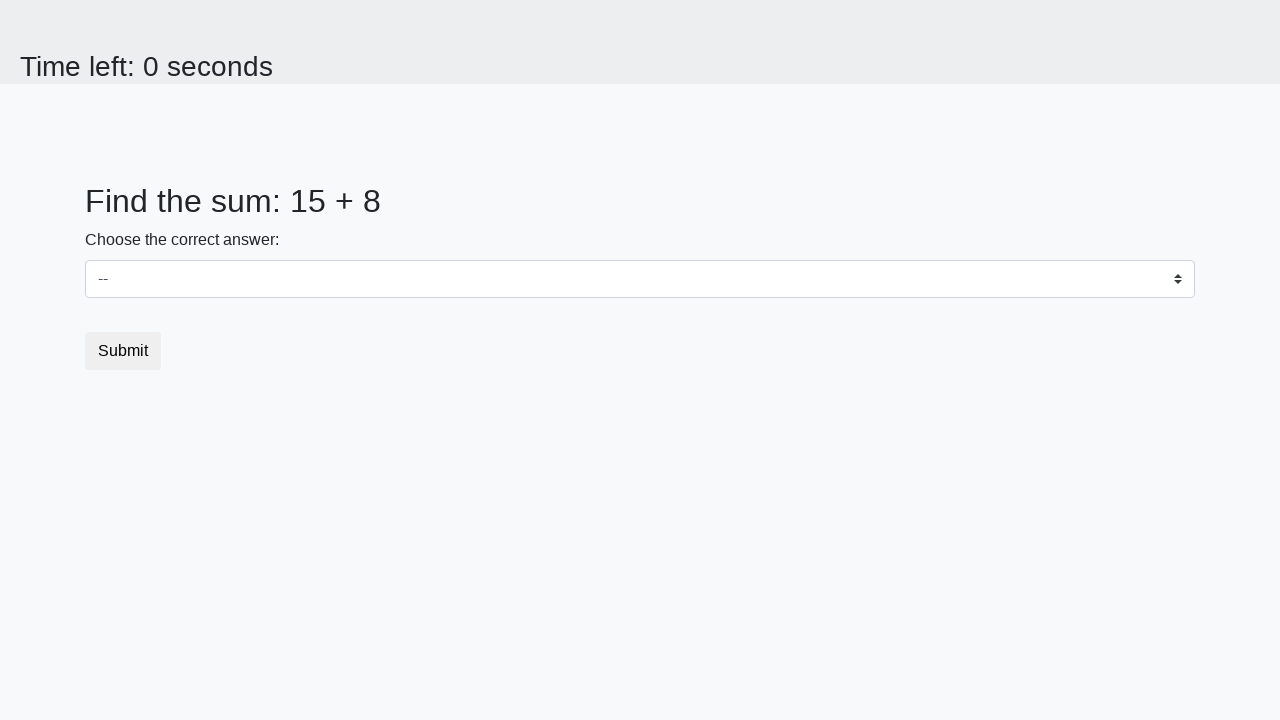

Retrieved second number from page
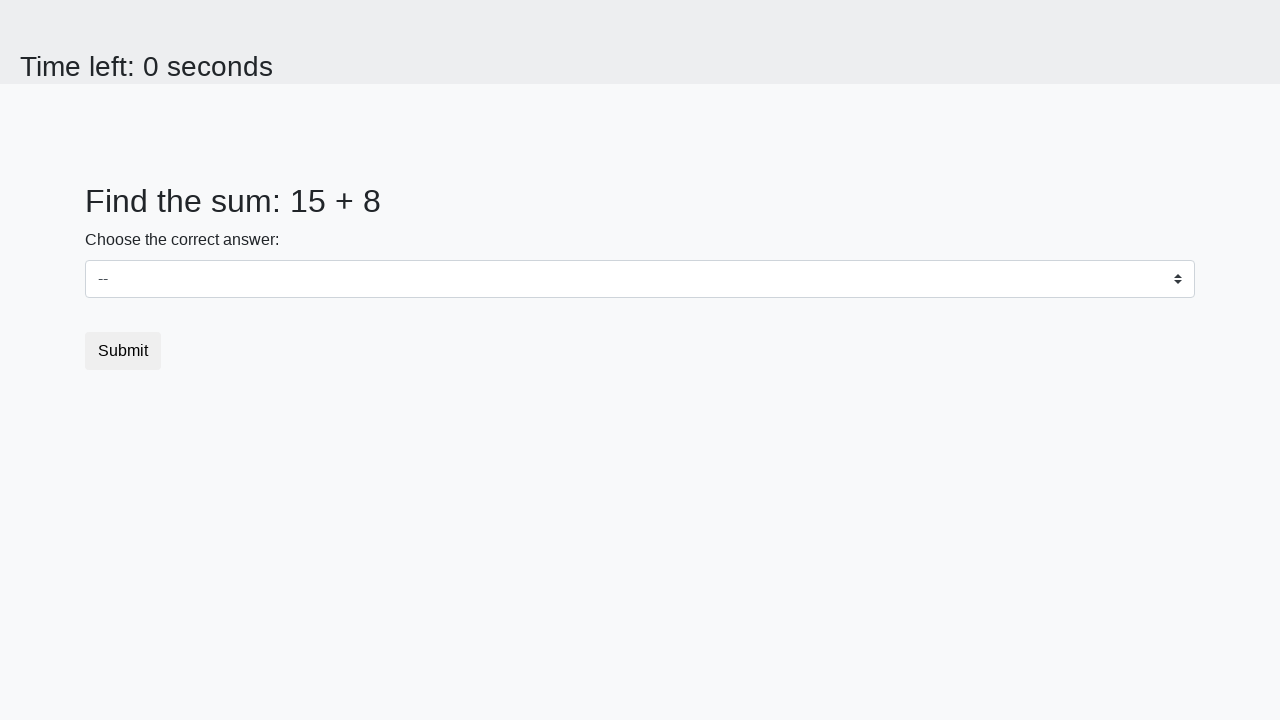

Calculated sum of 15 + 8 = 23
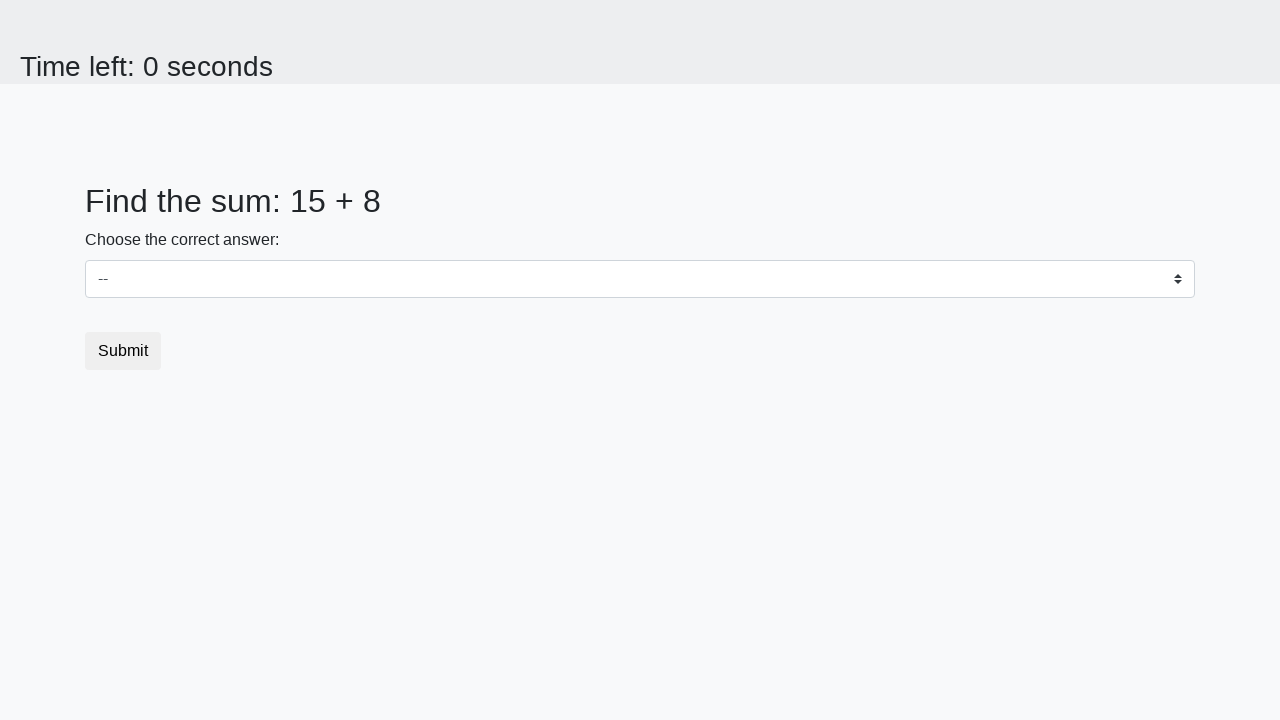

Selected calculated result '23' from dropdown menu on select#dropdown
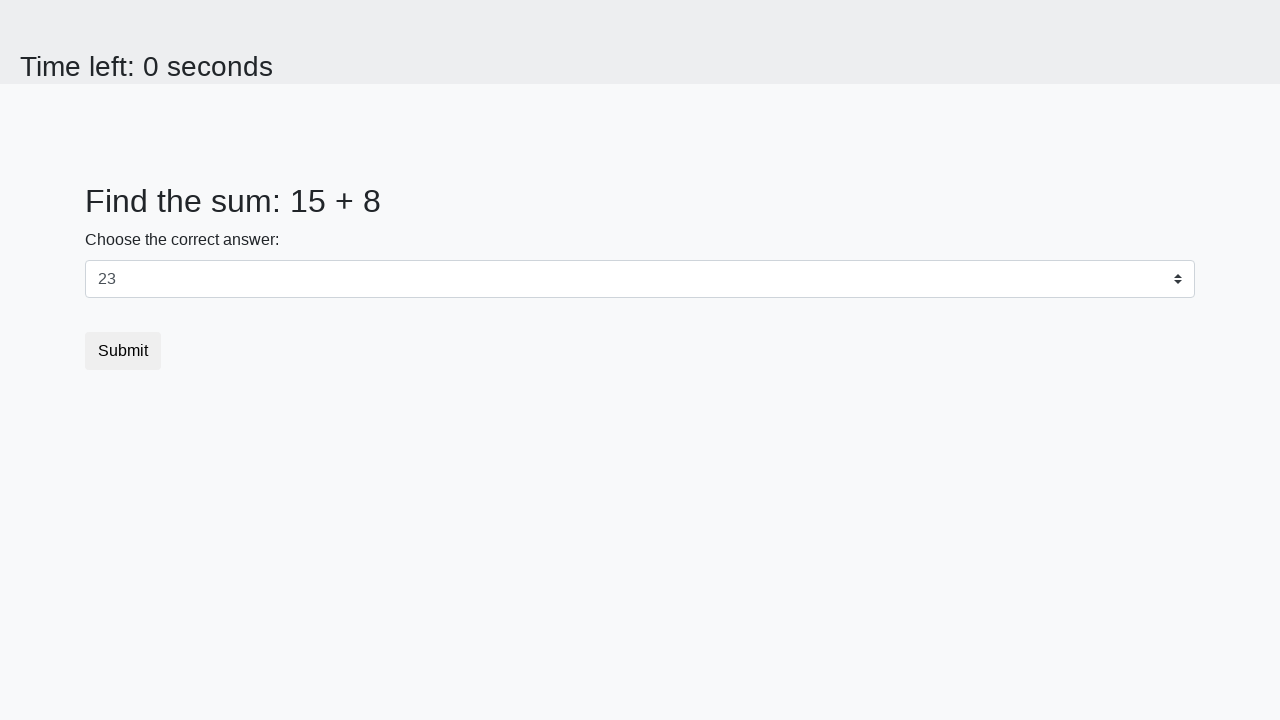

Clicked submit button at (123, 351) on button.btn
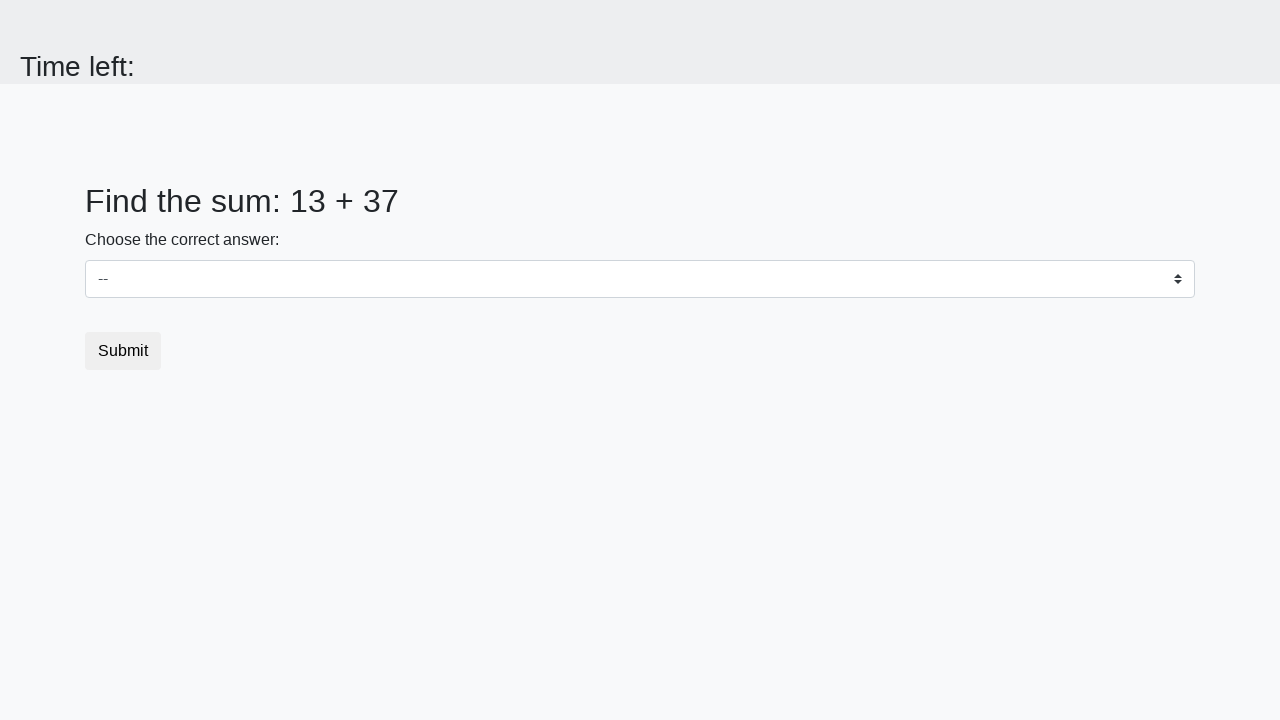

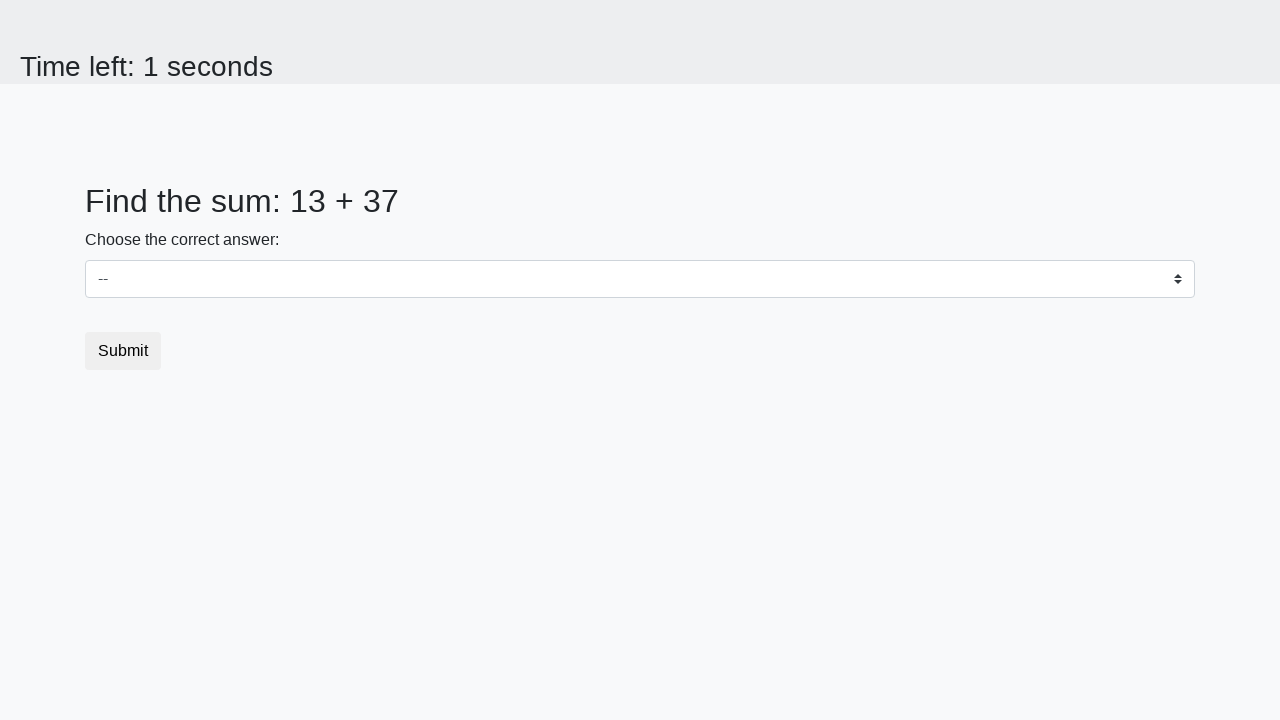